Tests text box form functionality by filling in name, email, and address fields, then submitting and verifying the output displays the entered name.

Starting URL: https://demoqa.com/text-box

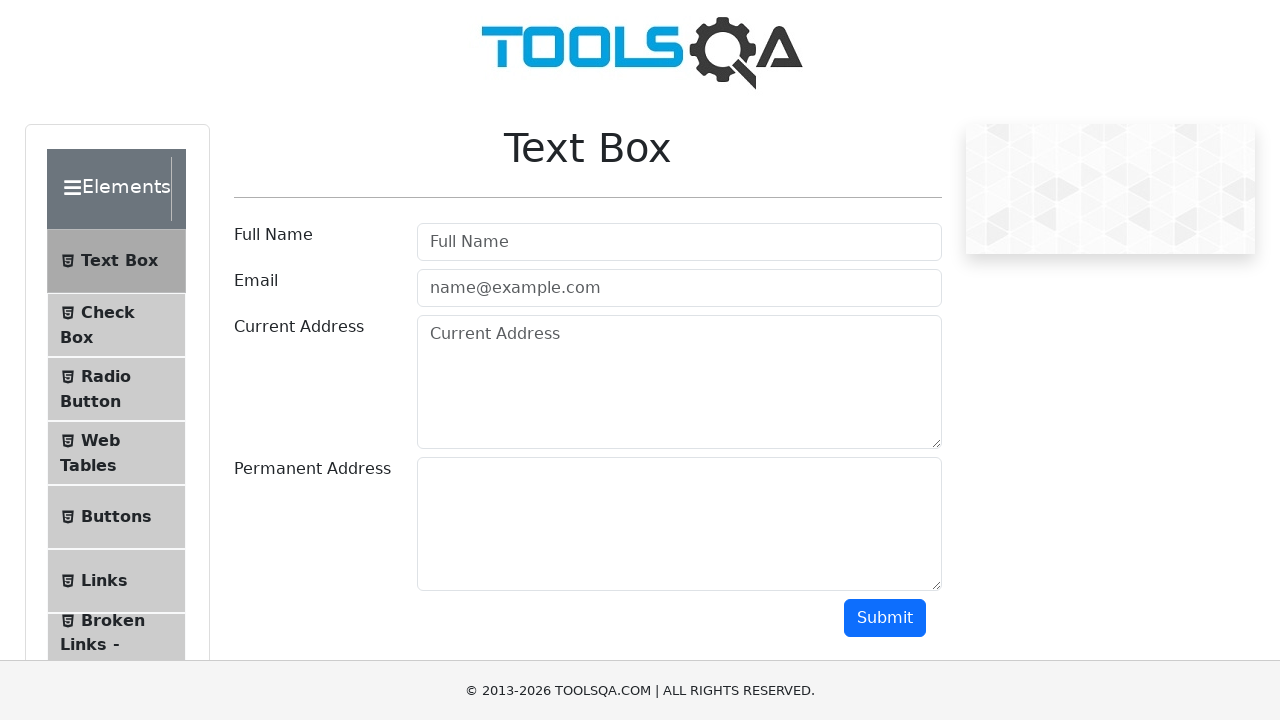

Filled full name field with 'John Doe' on #userName
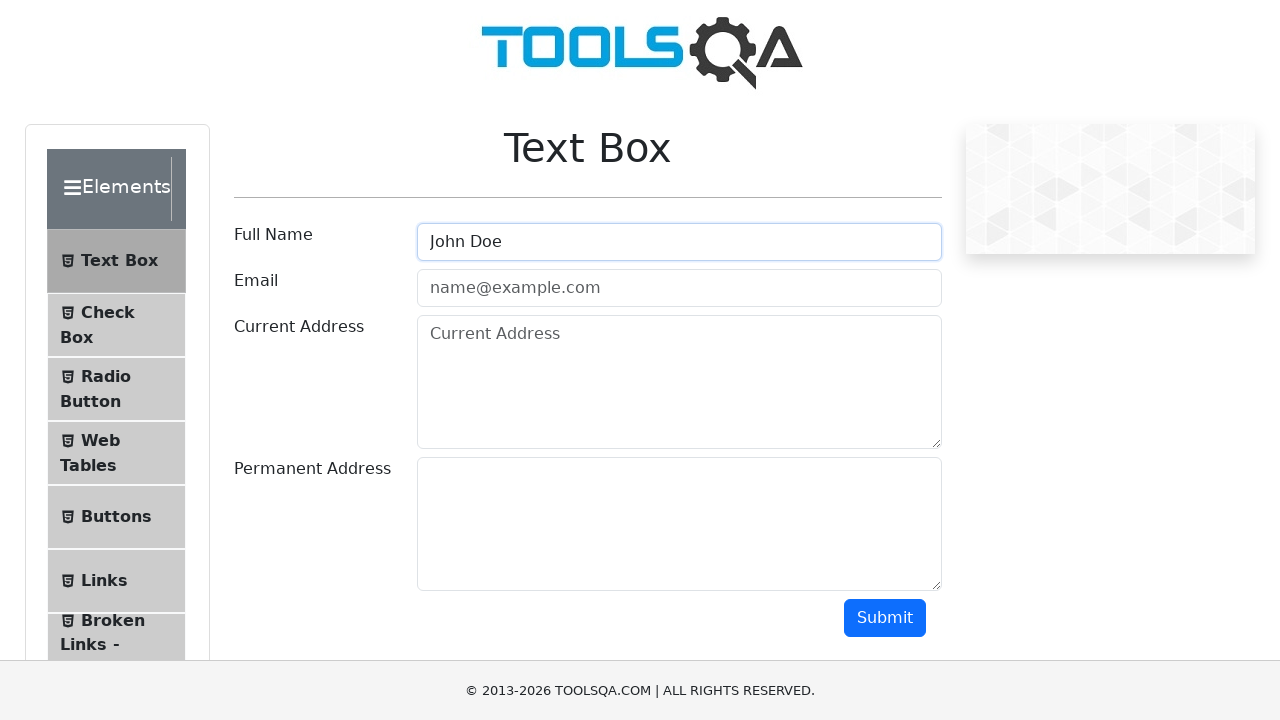

Filled email field with 'john.doe@example.com' on #userEmail
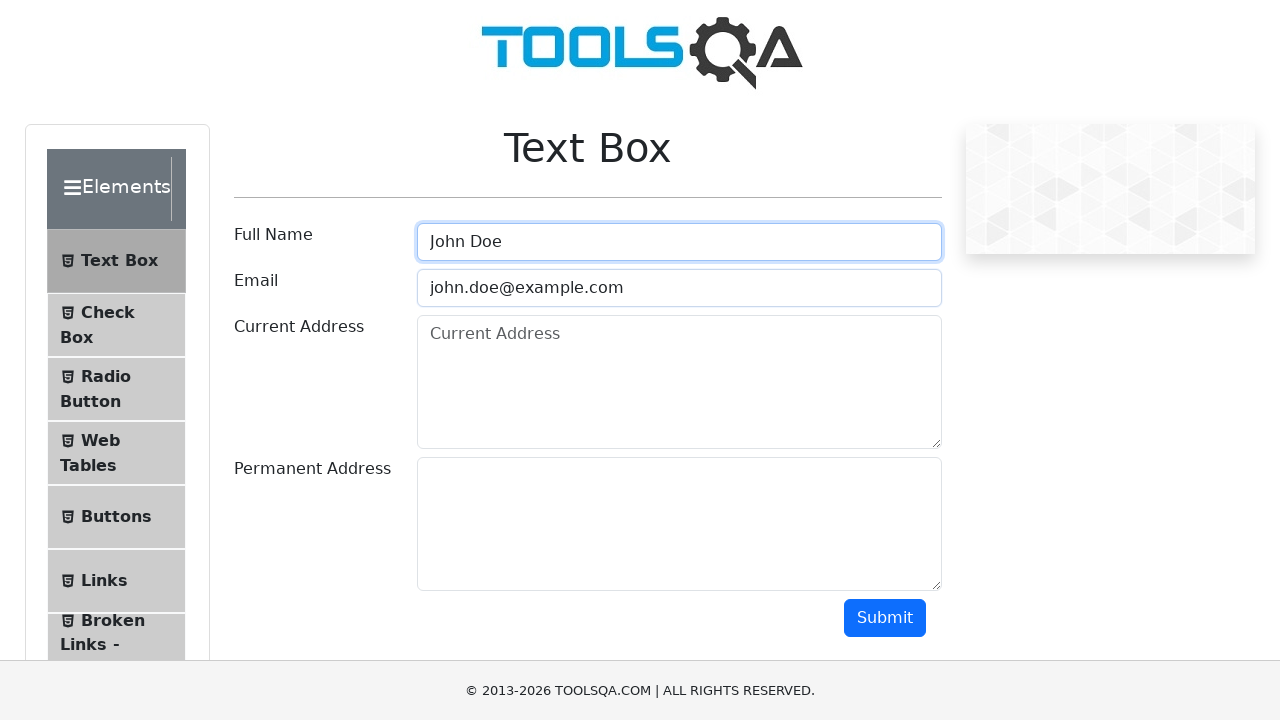

Filled current address field with '123 Main St' on #currentAddress
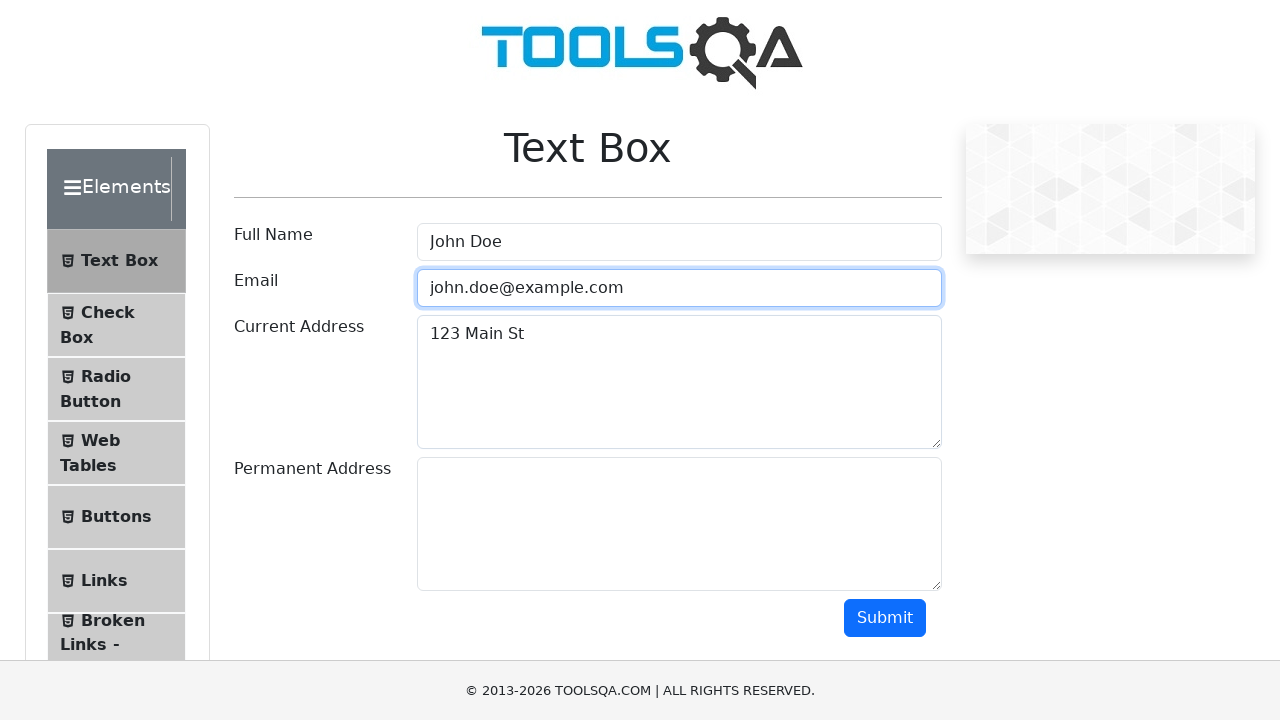

Filled permanent address field with '456 Secondary St' on #permanentAddress
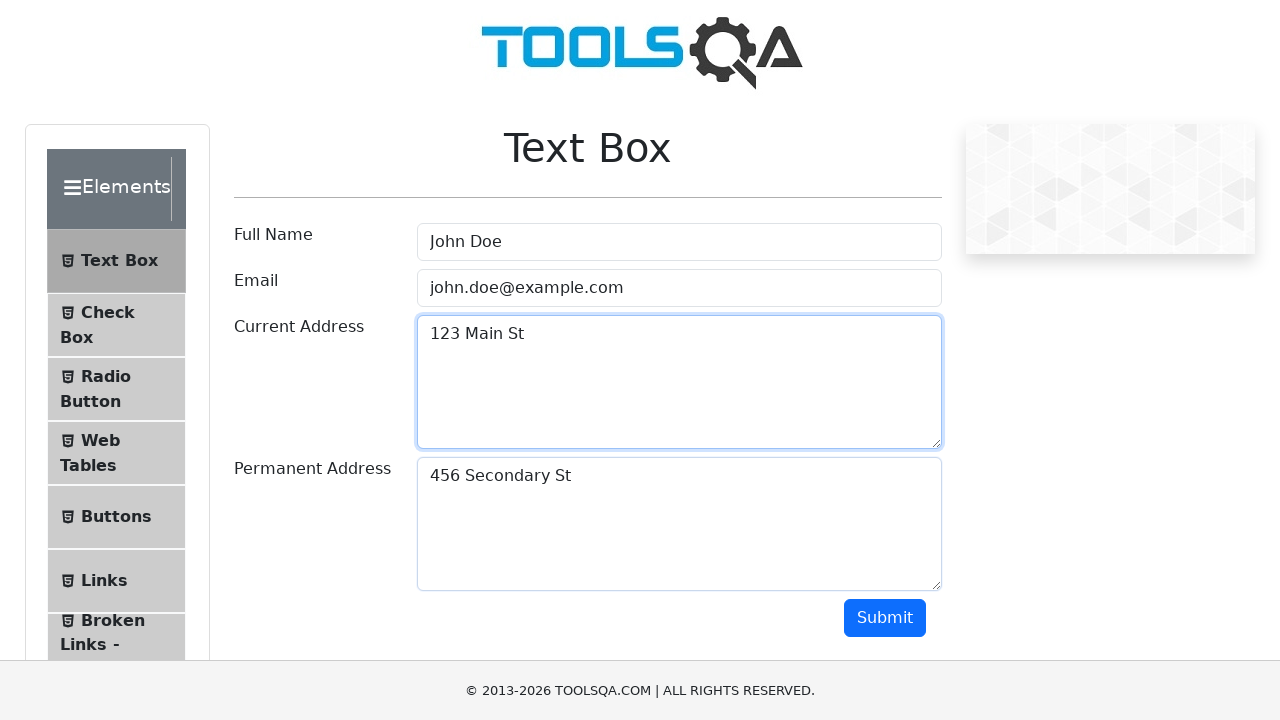

Clicked submit button to submit form at (885, 618) on #submit
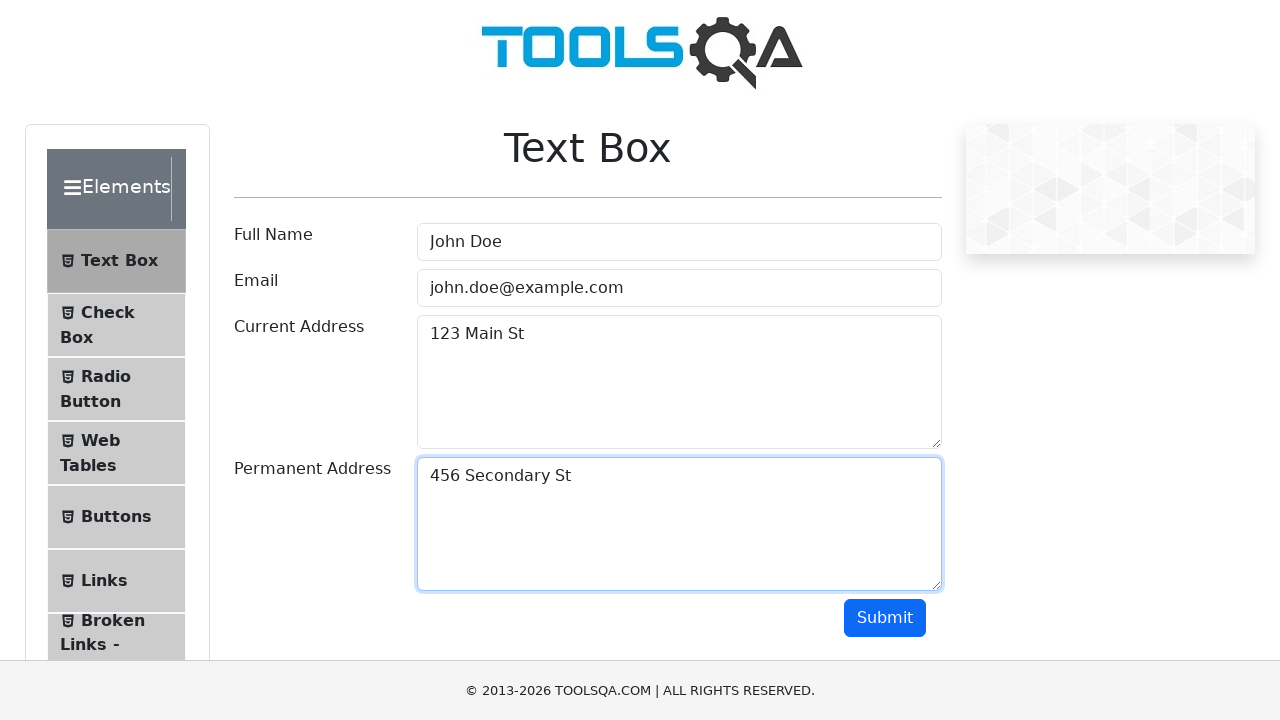

Output section loaded with name field visible
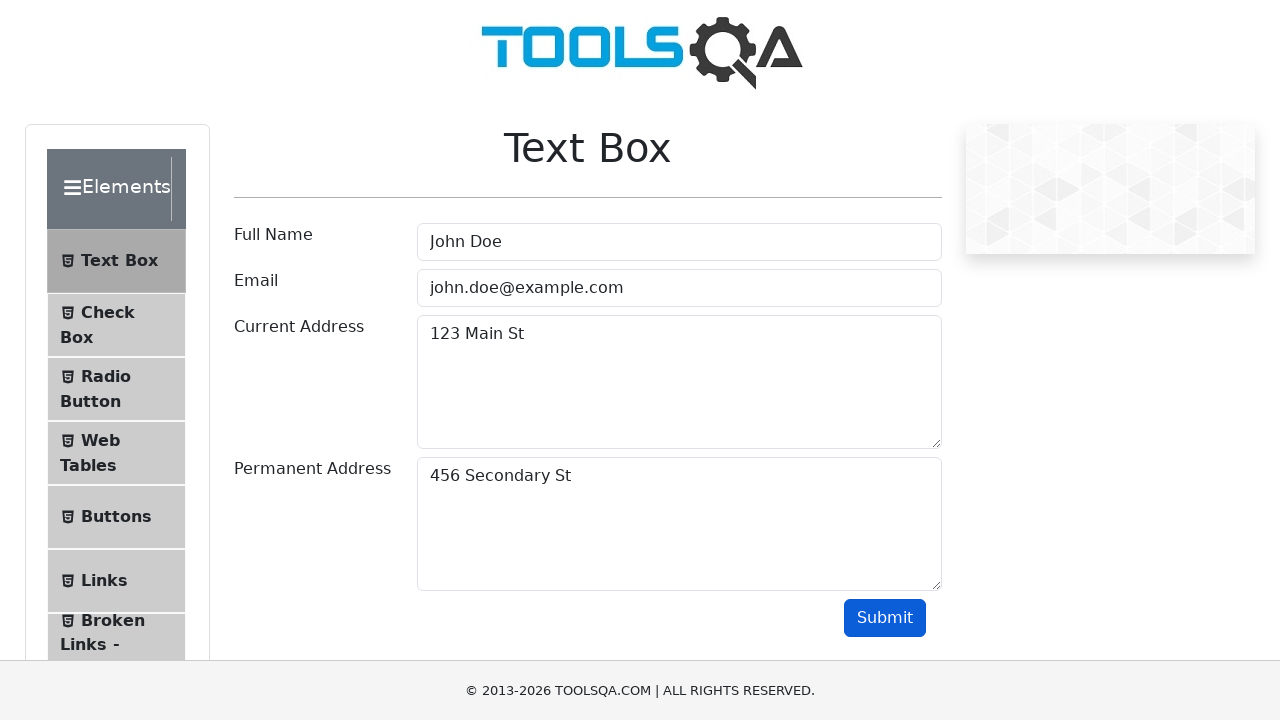

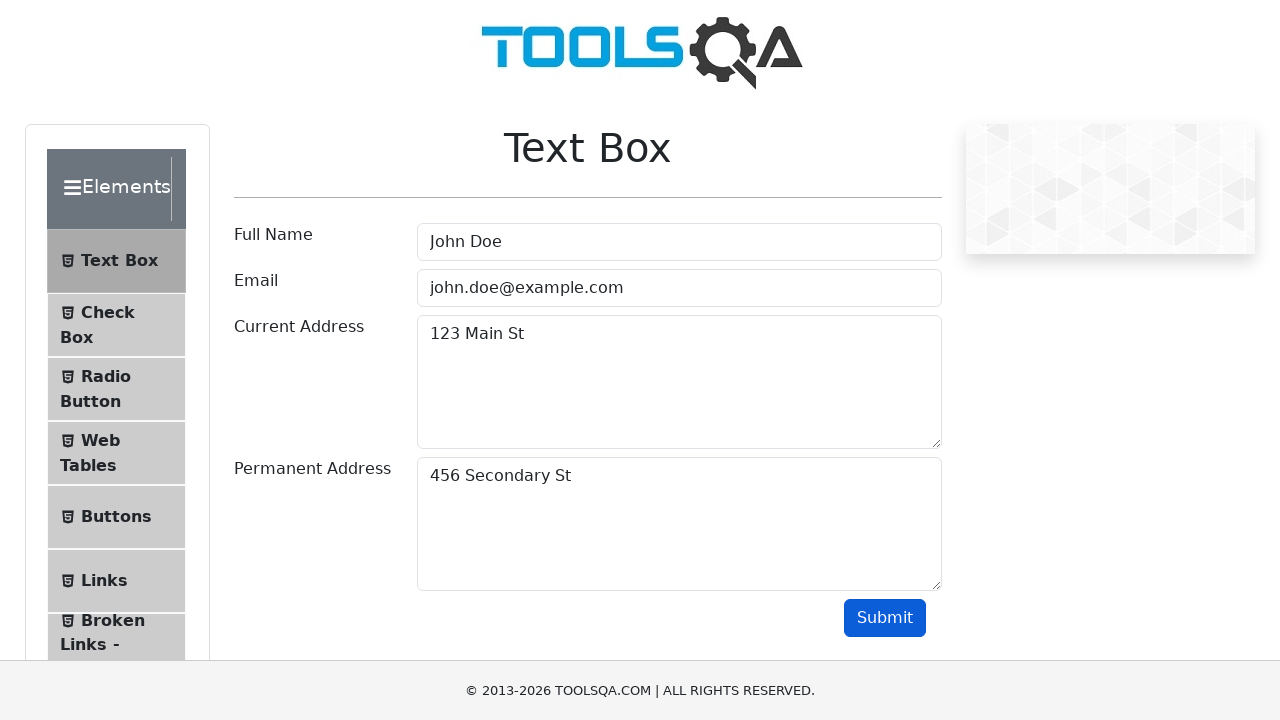